Tests hover functionality by hovering over user avatars to reveal hidden information and clicking profile links

Starting URL: http://the-internet.herokuapp.com/hovers

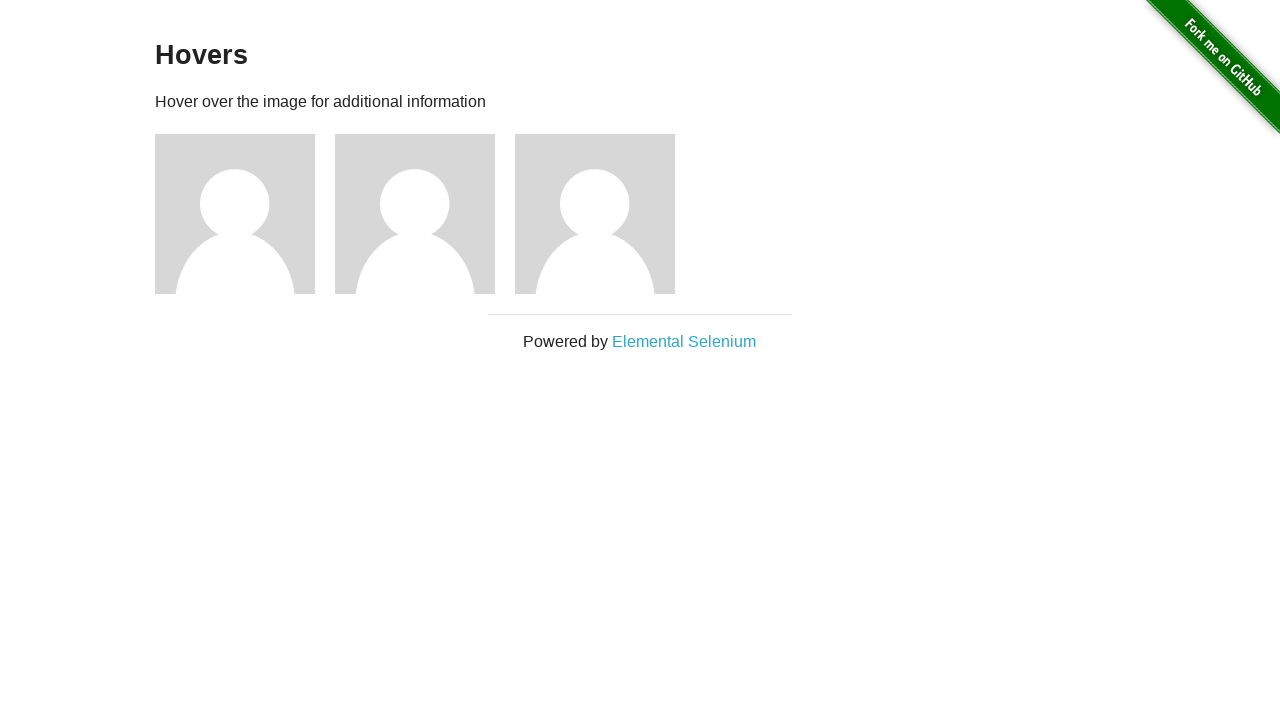

Hovered over first user avatar at (245, 214) on xpath=//descendant::div[@class='figure'][1]
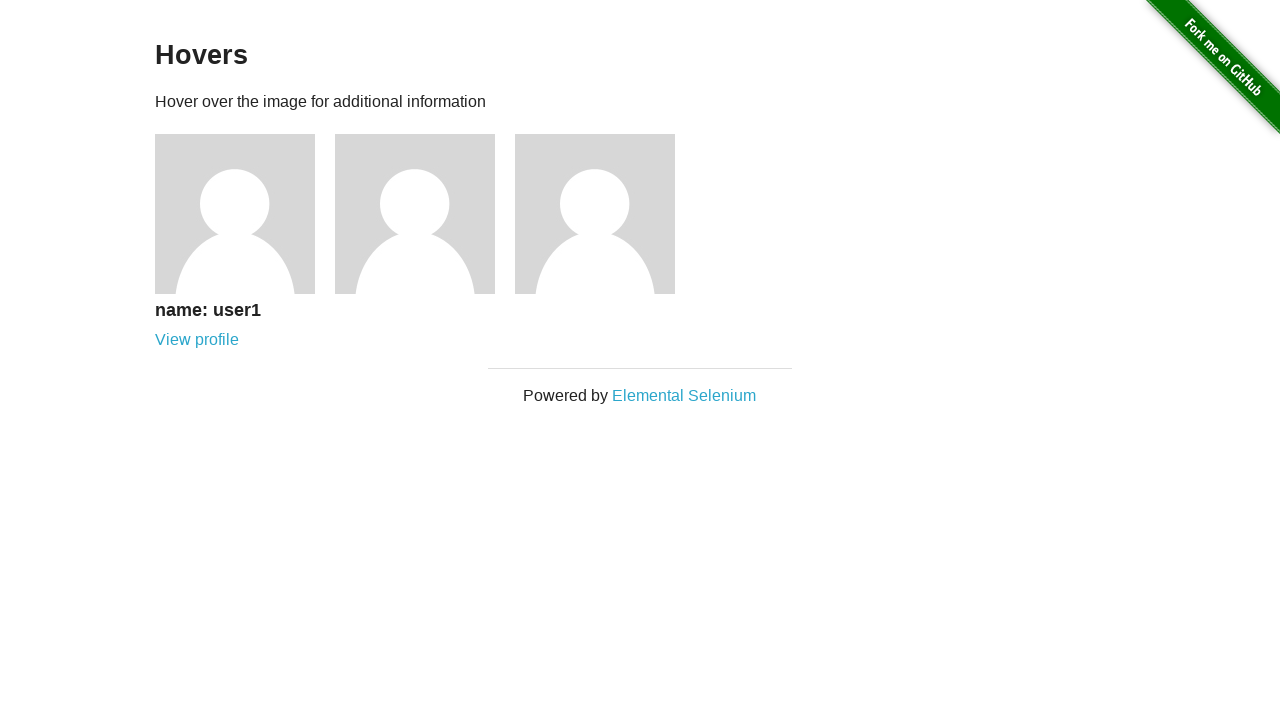

Verified user1 name is displayed after hovering
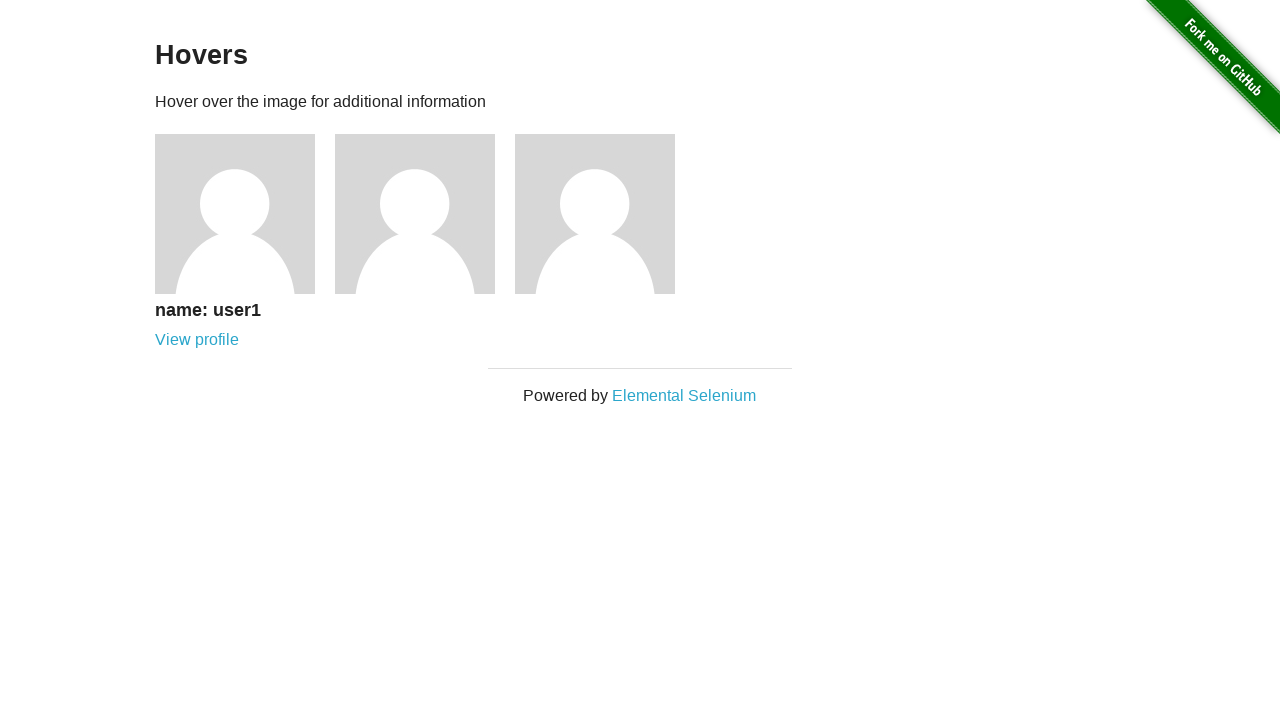

Clicked first user's profile link at (197, 340) on a[href='/users/1']
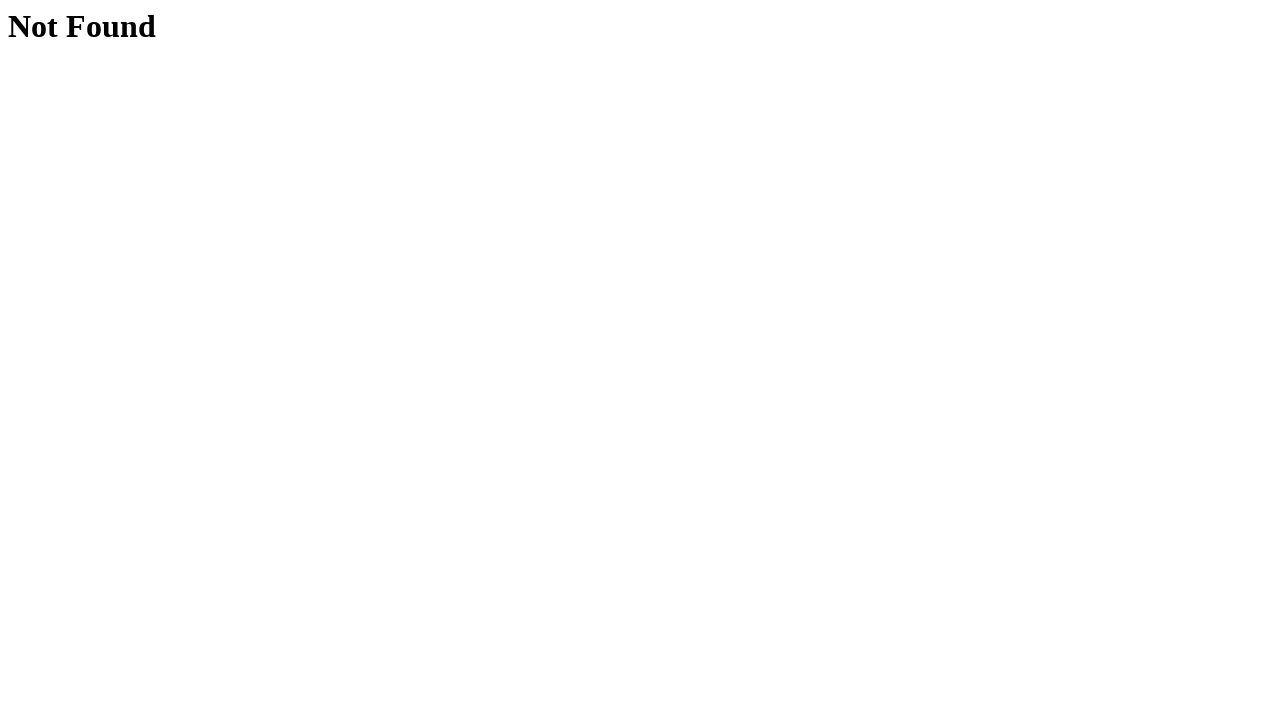

Verified Not Found error page is displayed
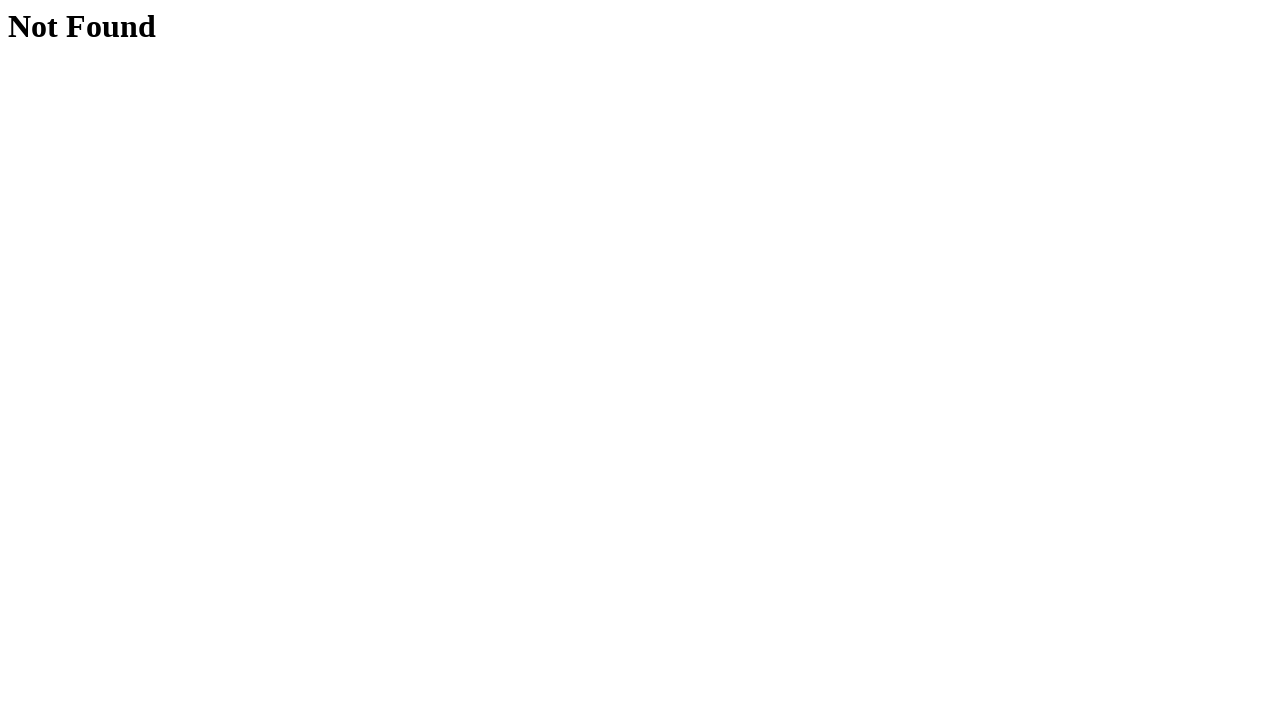

Navigated back to hovers page
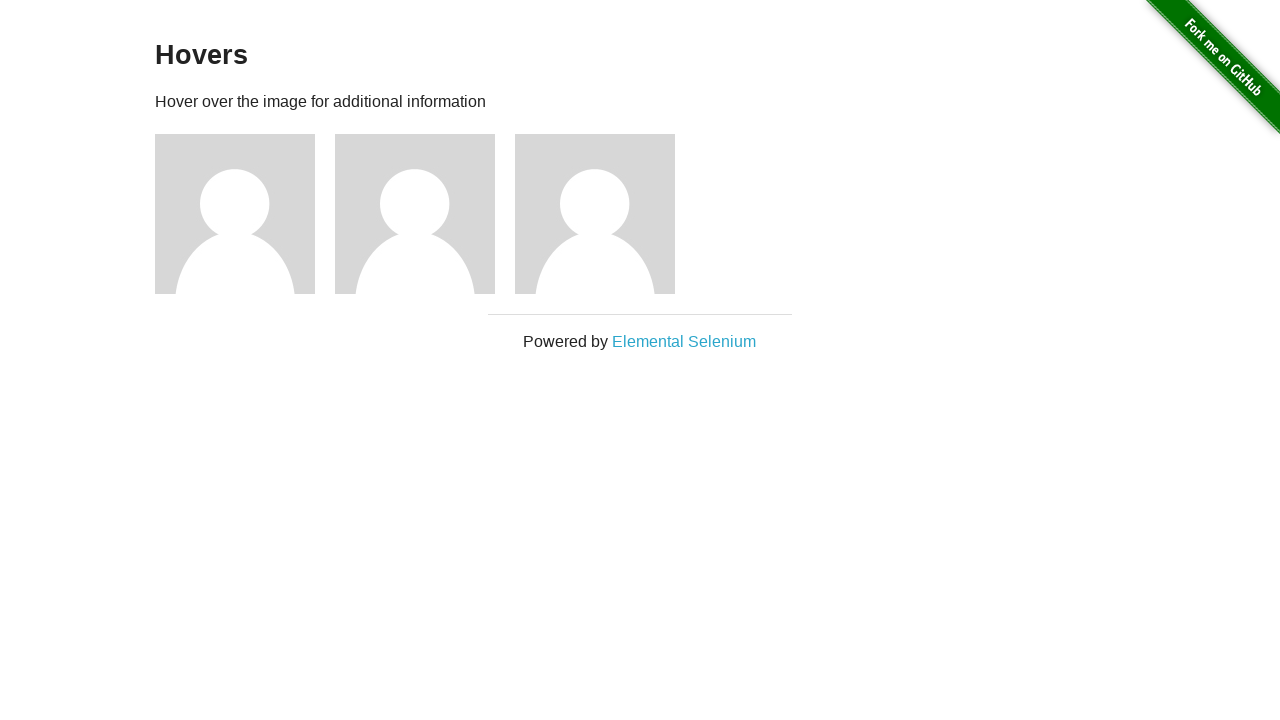

Hovered over second user avatar at (425, 214) on xpath=//descendant::div[@class='figure'][2]
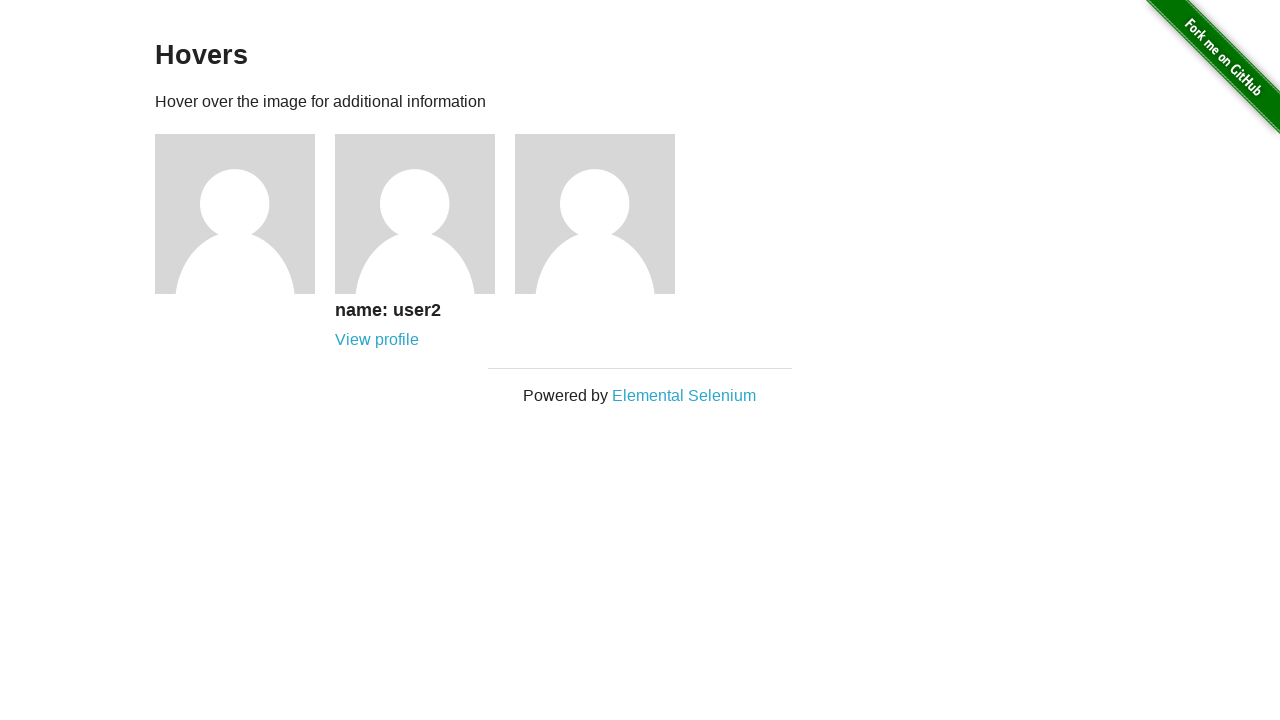

Verified user2 name is displayed after hovering
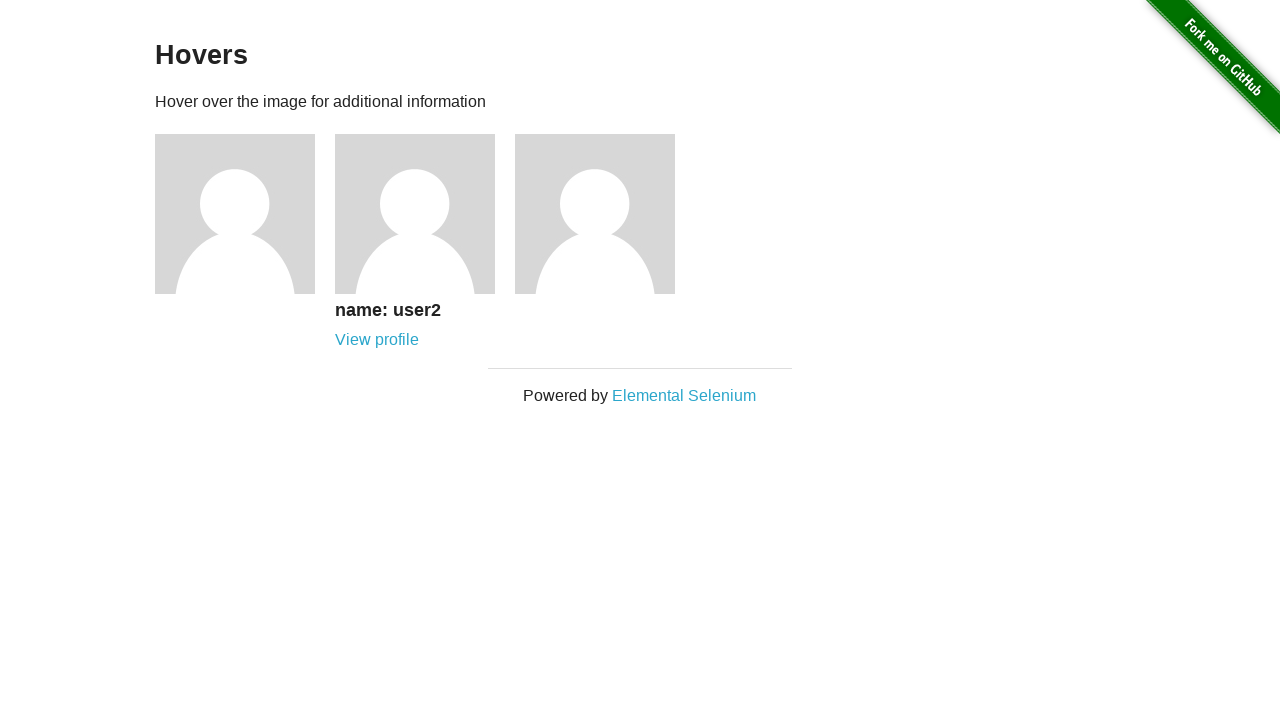

Clicked second user's profile link at (377, 340) on a[href='/users/2']
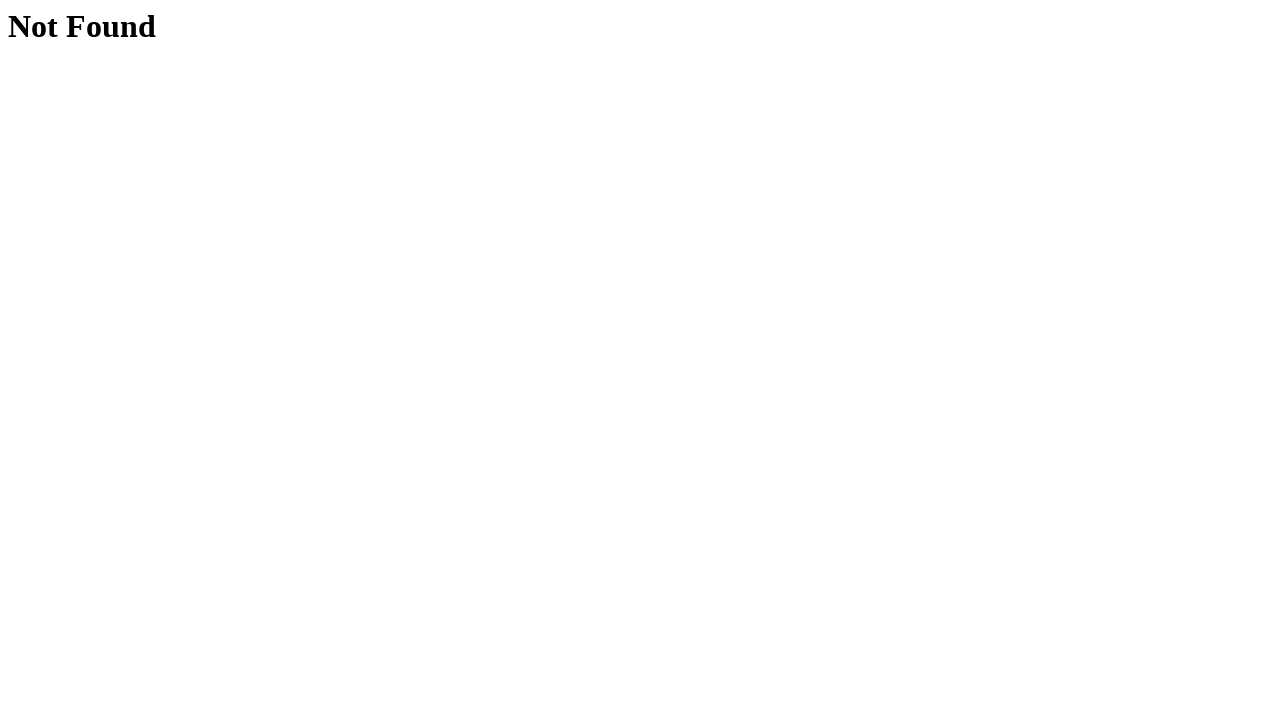

Verified Not Found error page is displayed
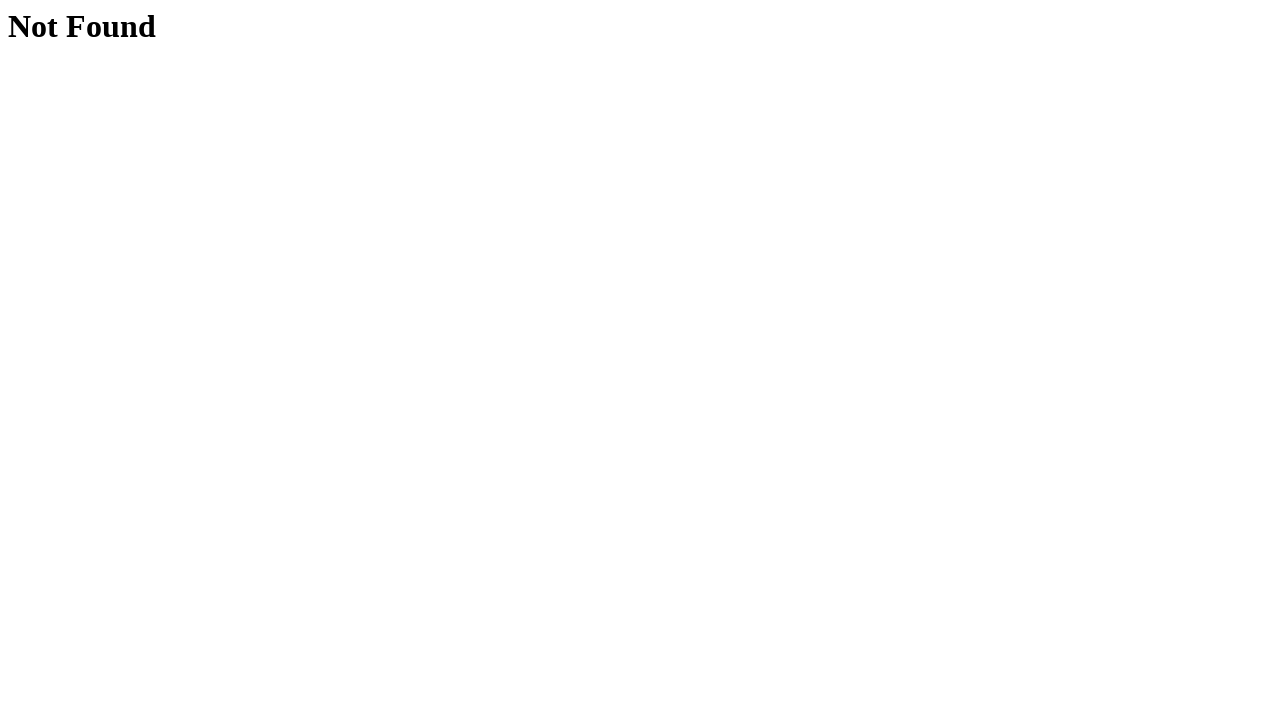

Navigated back to hovers page
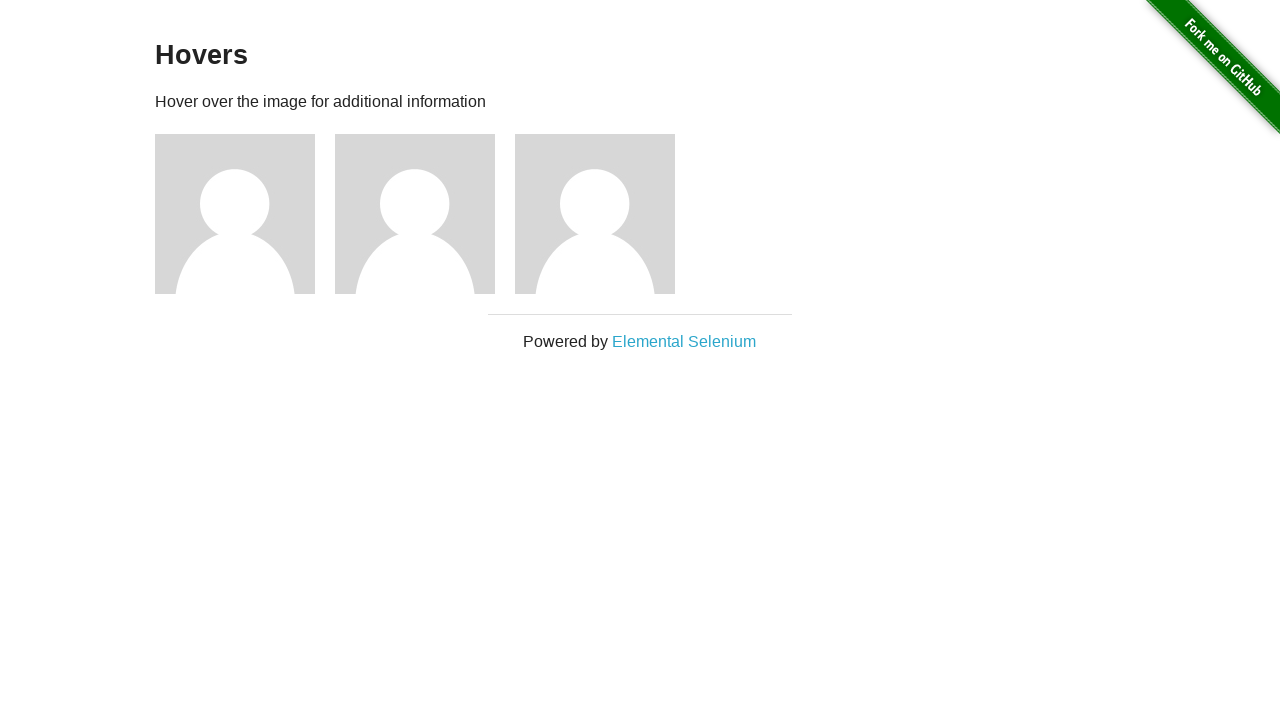

Hovered over third user avatar at (605, 214) on xpath=//descendant::div[@class='figure'][3]
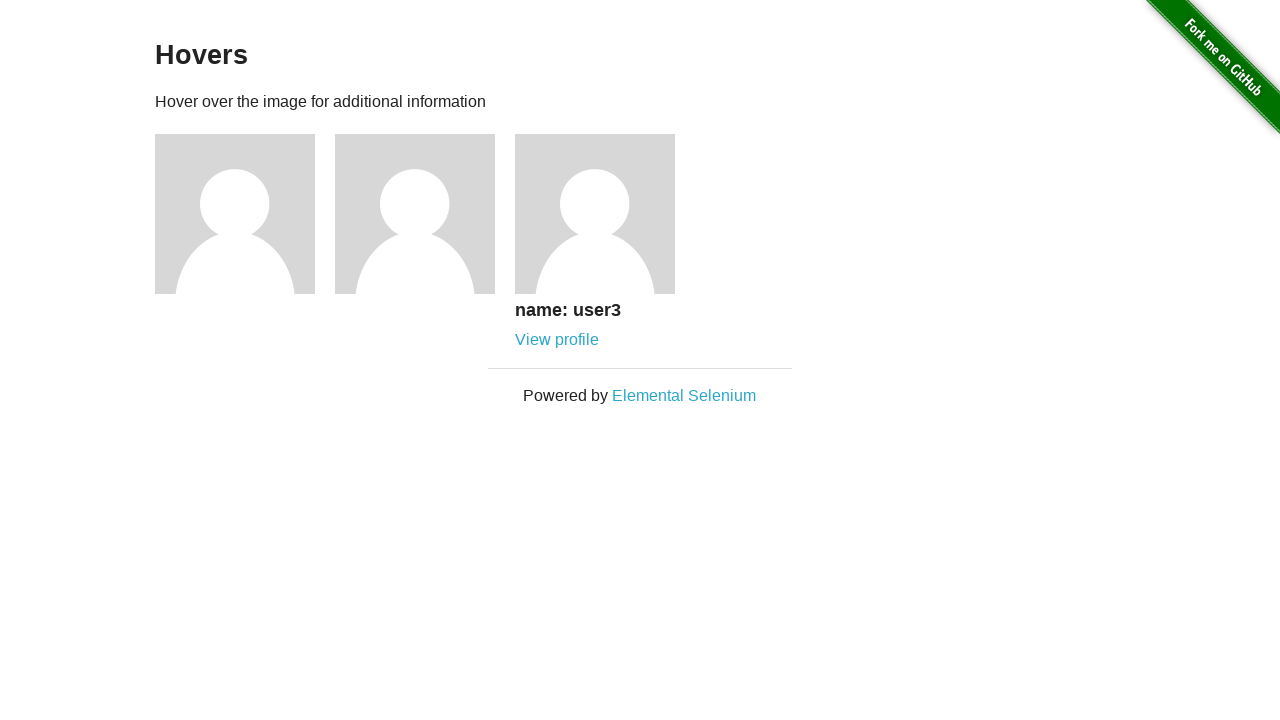

Verified user3 name is displayed after hovering
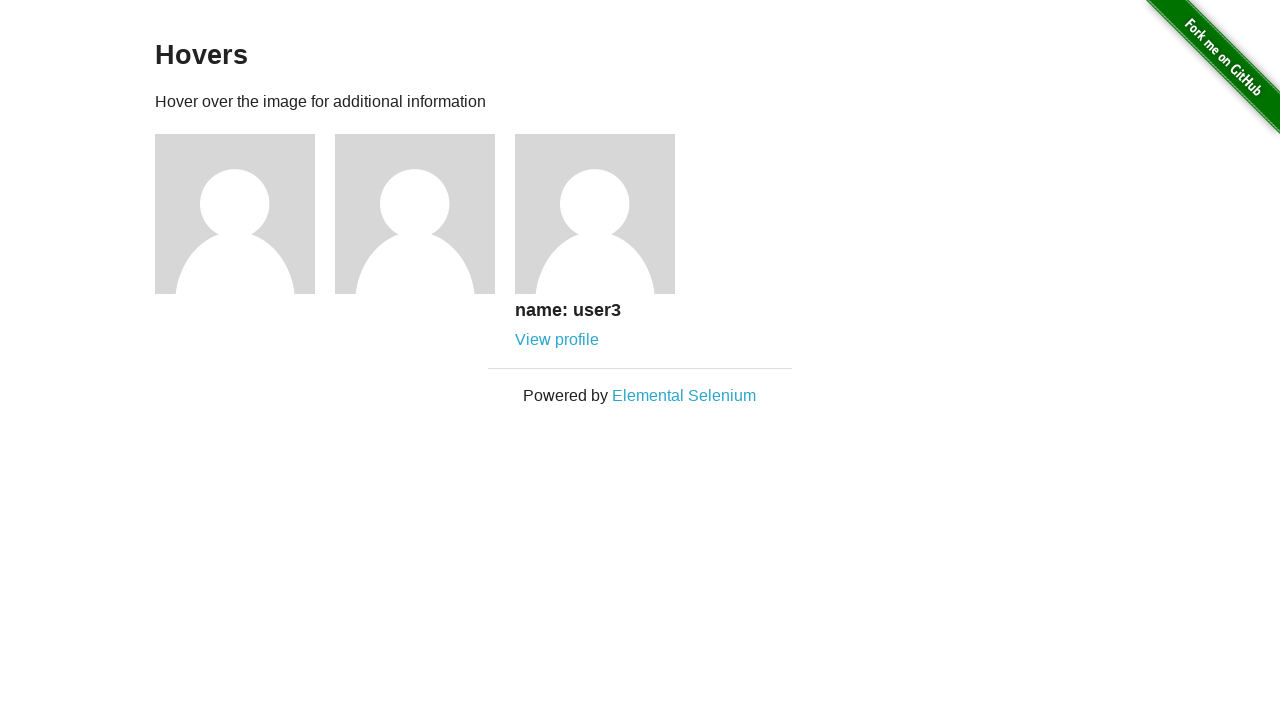

Clicked third user's profile link at (557, 340) on a[href='/users/3']
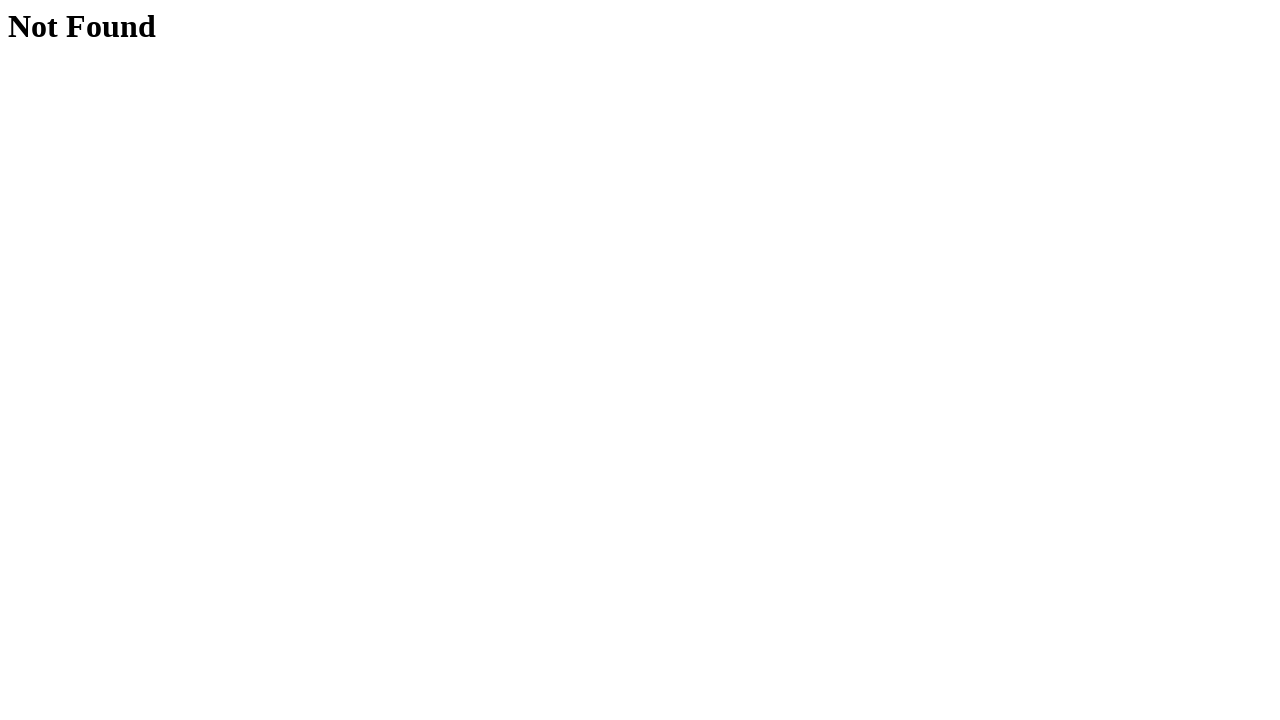

Verified Not Found error page is displayed
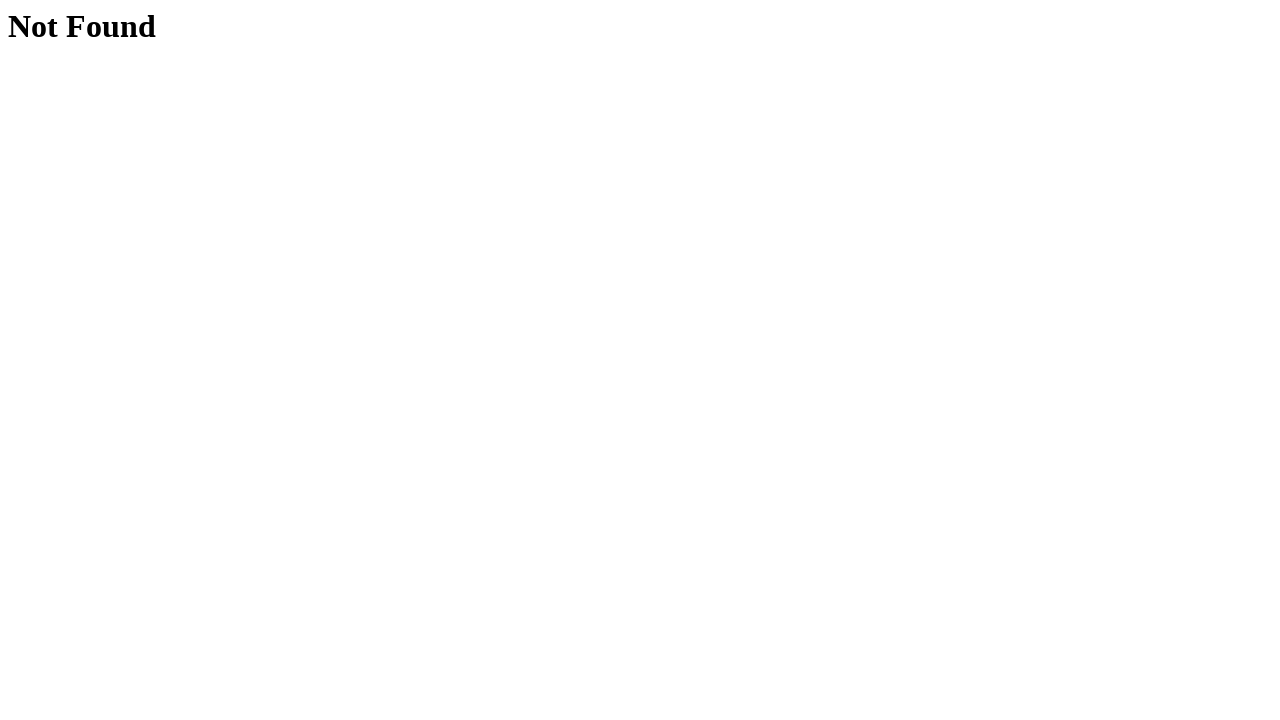

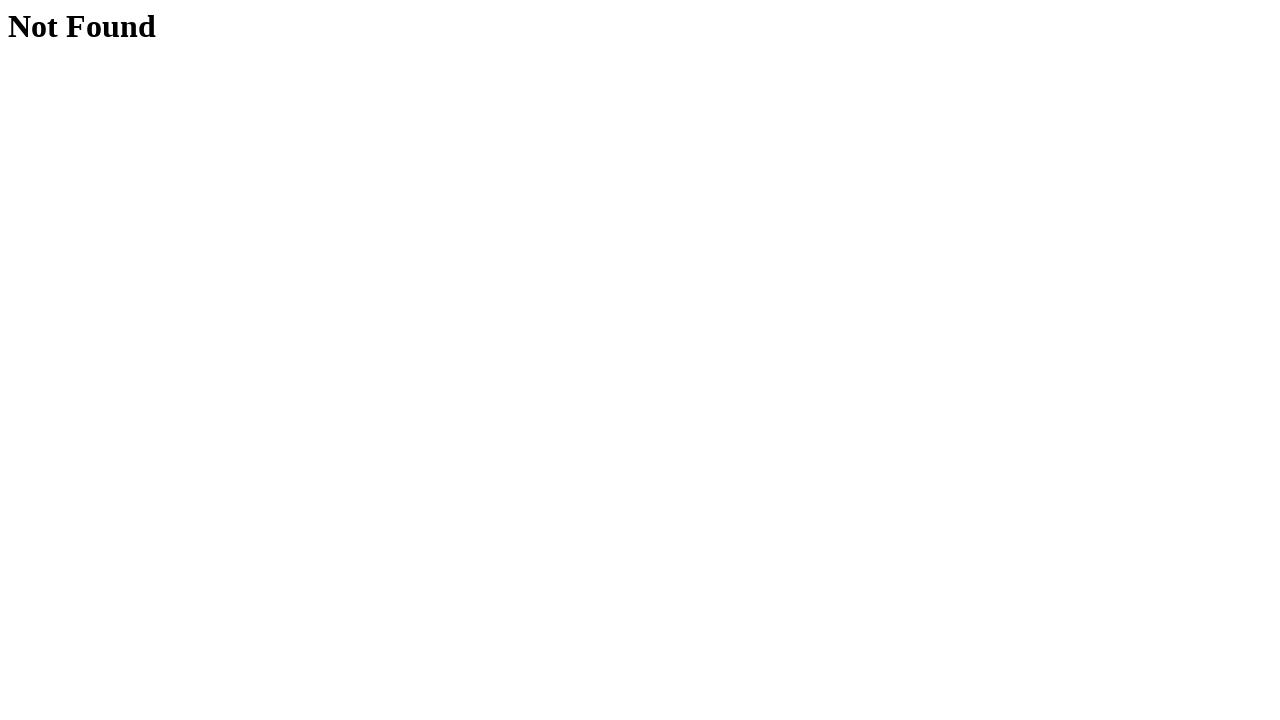